Tests dynamic element handling by adding and removing elements on the page, verifying their display states

Starting URL: https://practice.cydeo.com/add_remove_elements/

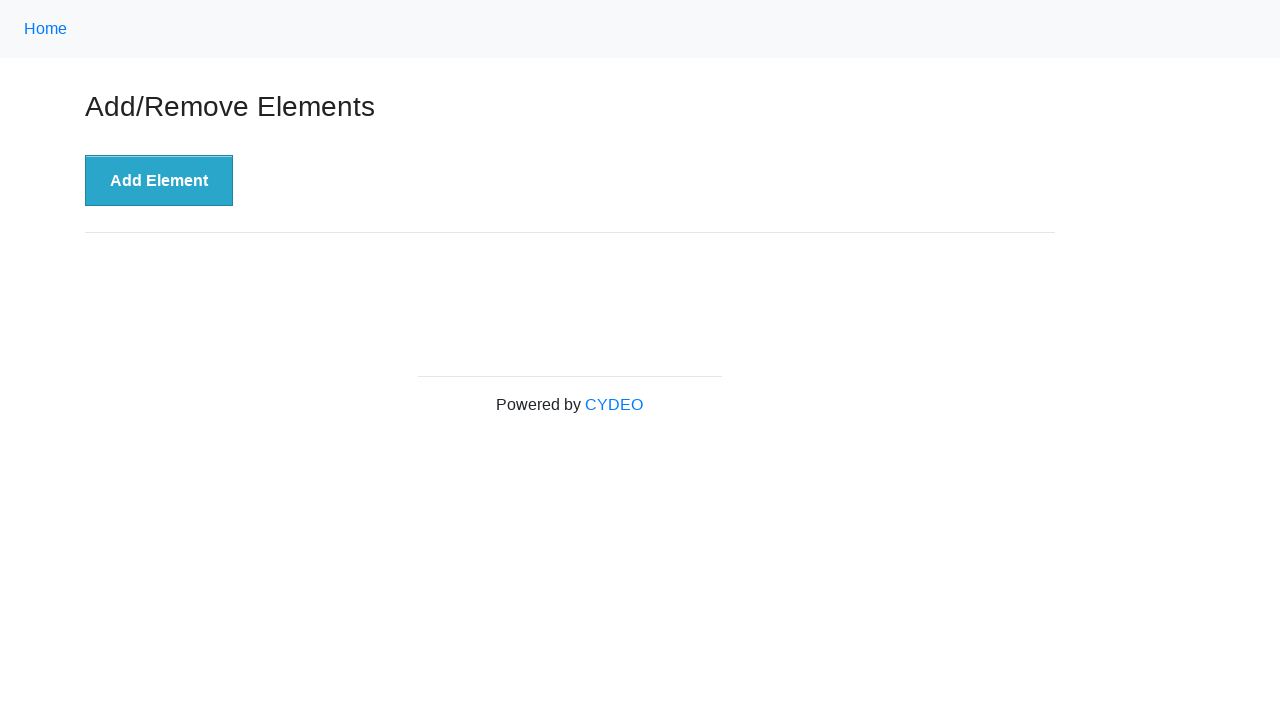

Navigated to Add/Remove Elements practice page
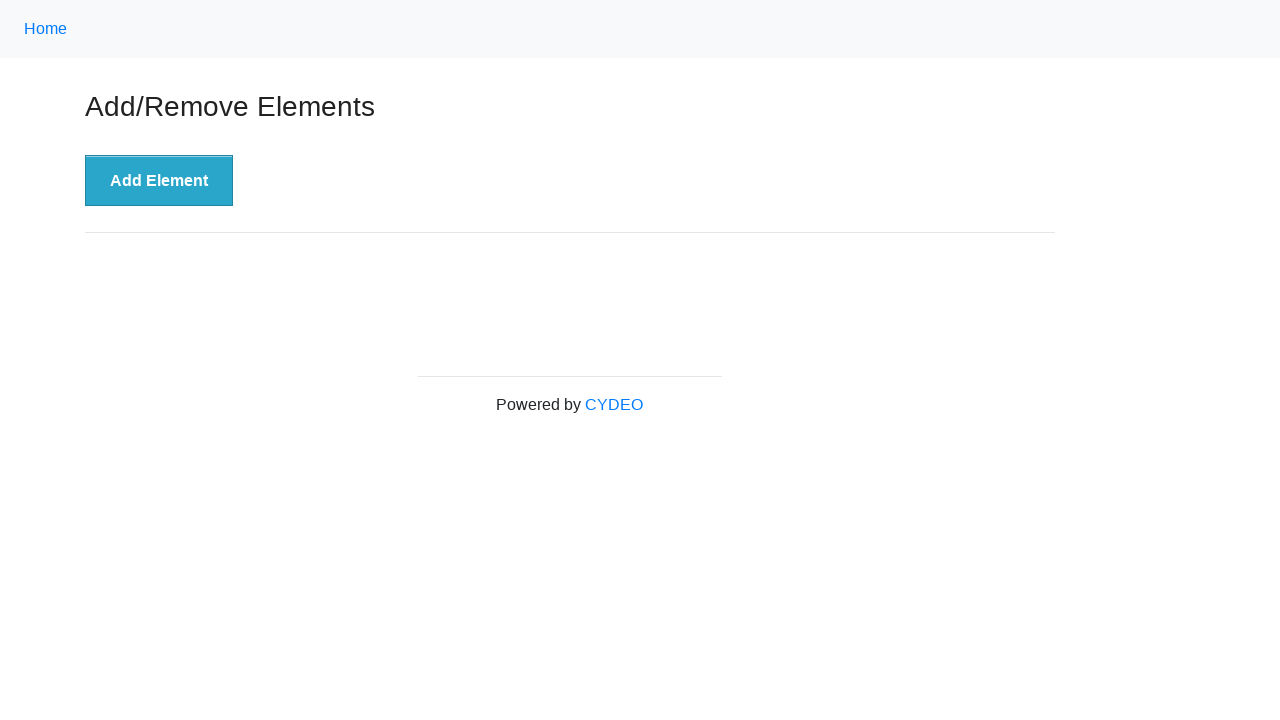

Clicked 'Add Element' button to create a new element at (159, 181) on xpath=//button[.='Add Element']
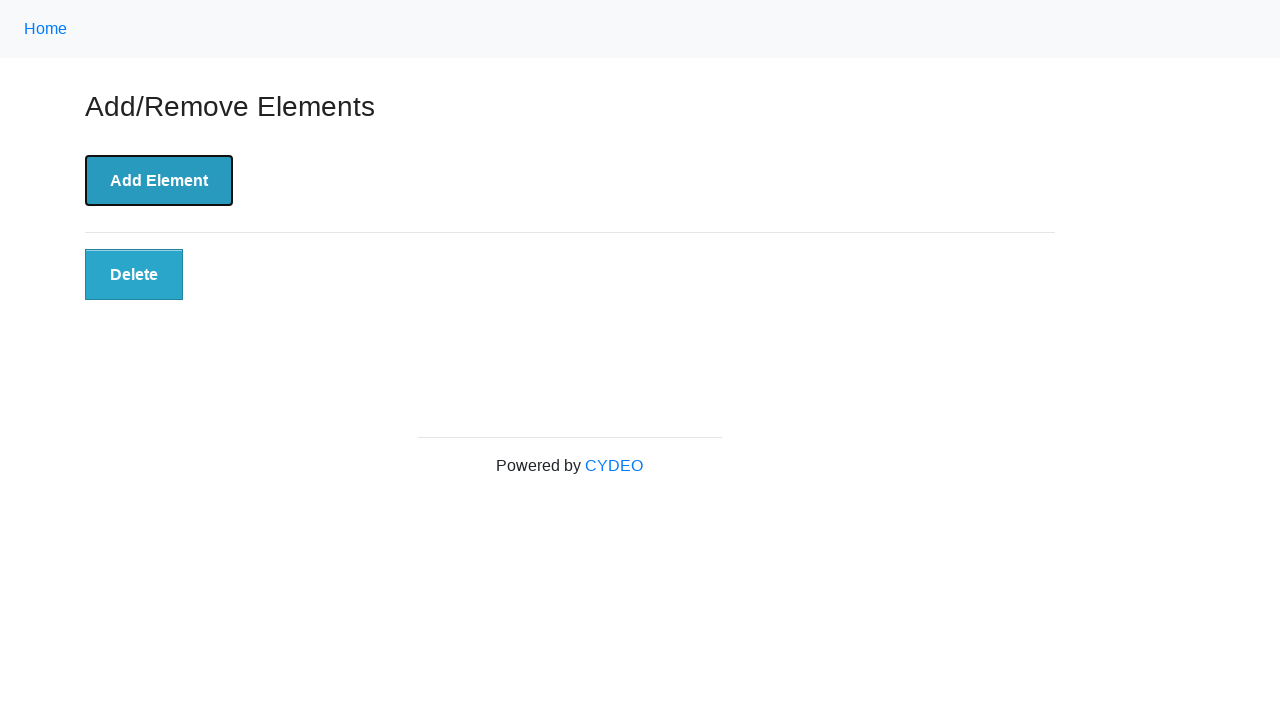

Located the dynamically added Delete button
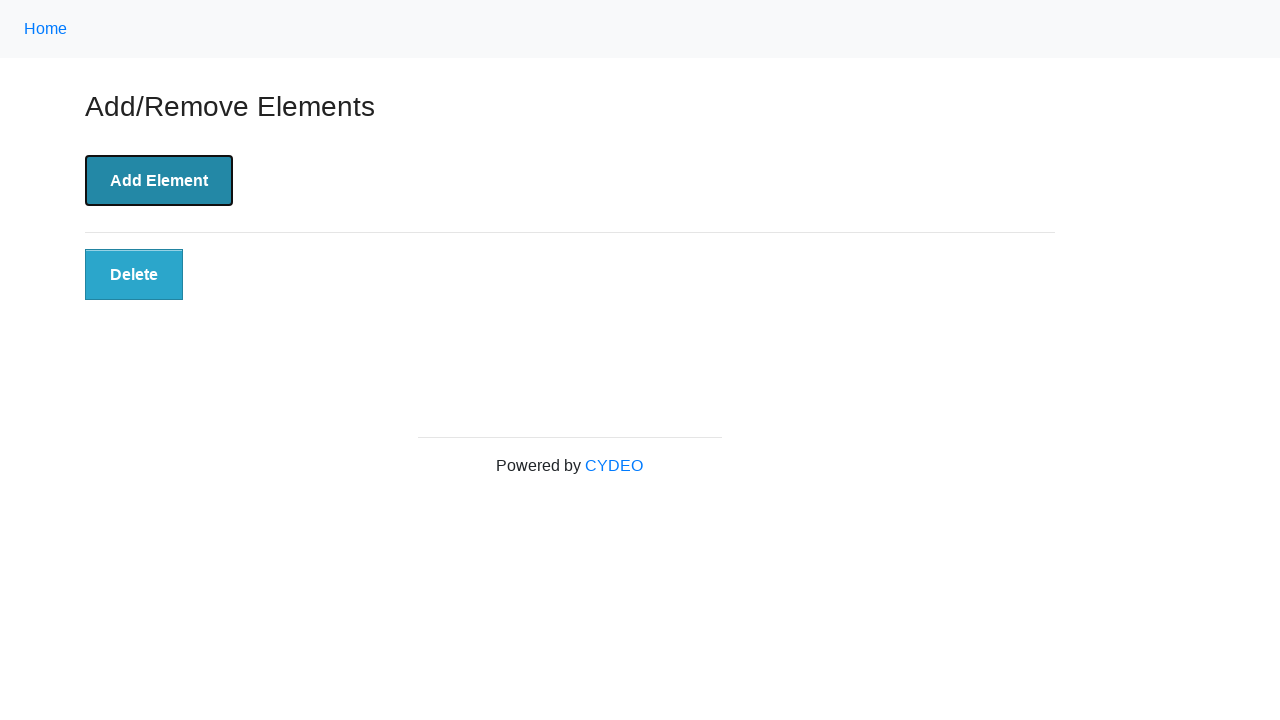

Verified Delete button is visible on the page
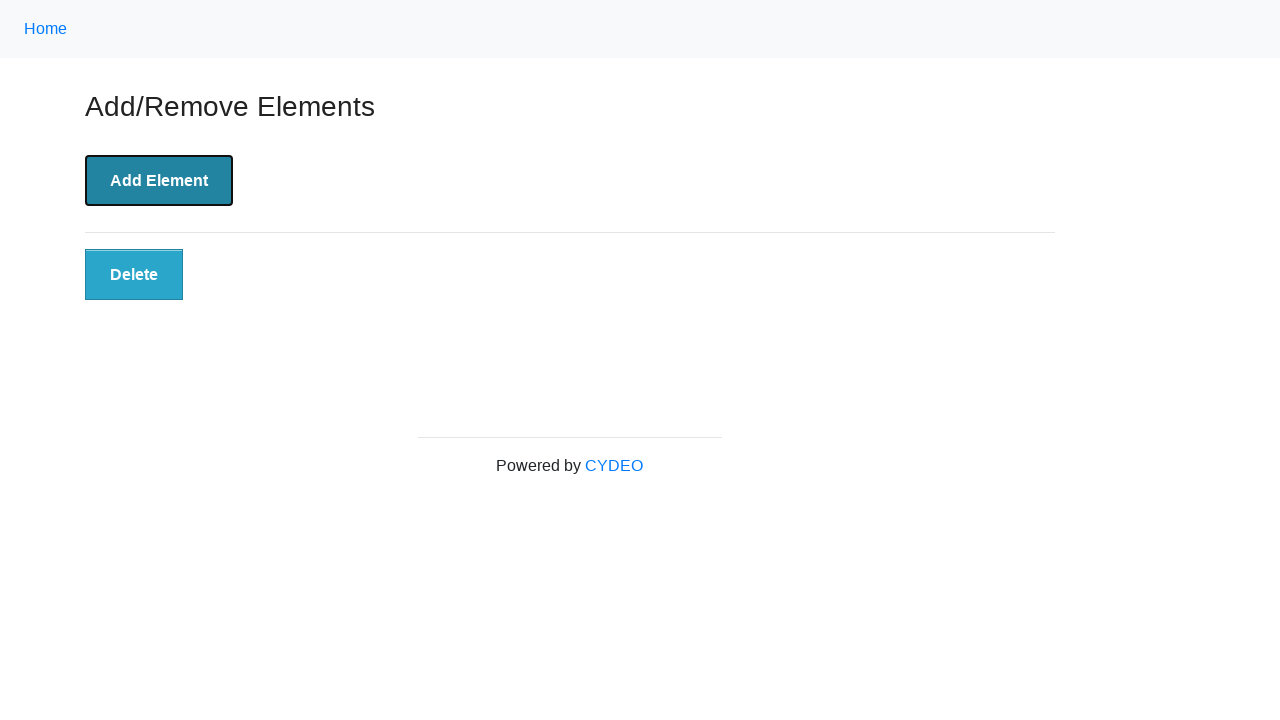

Clicked the Delete button to remove the element at (134, 275) on xpath=//button[@class='added-manually']
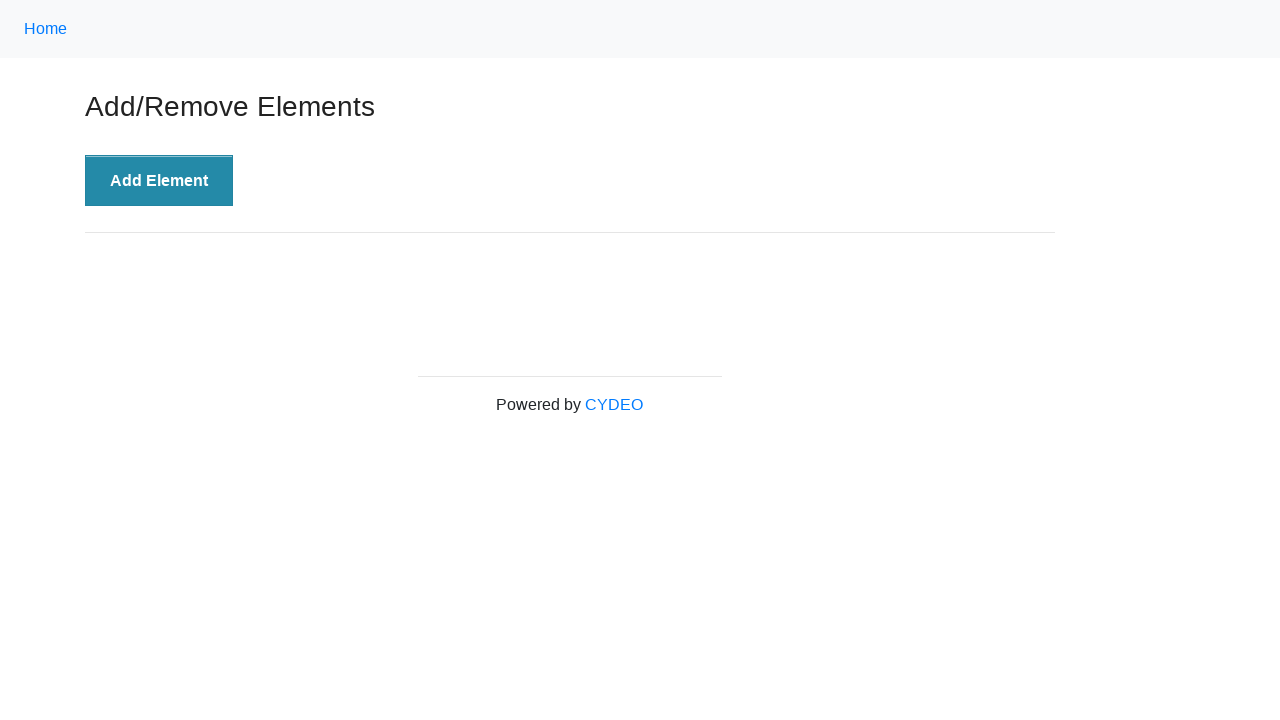

Verified Delete button is no longer visible after removal
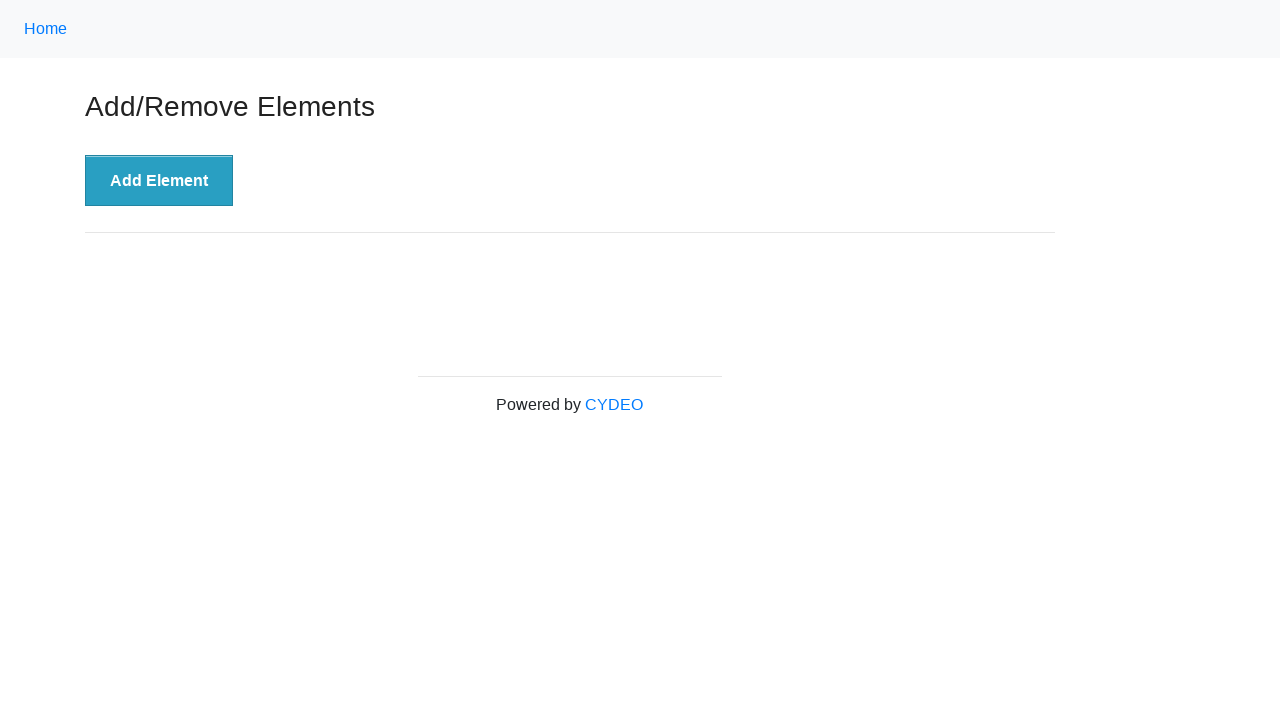

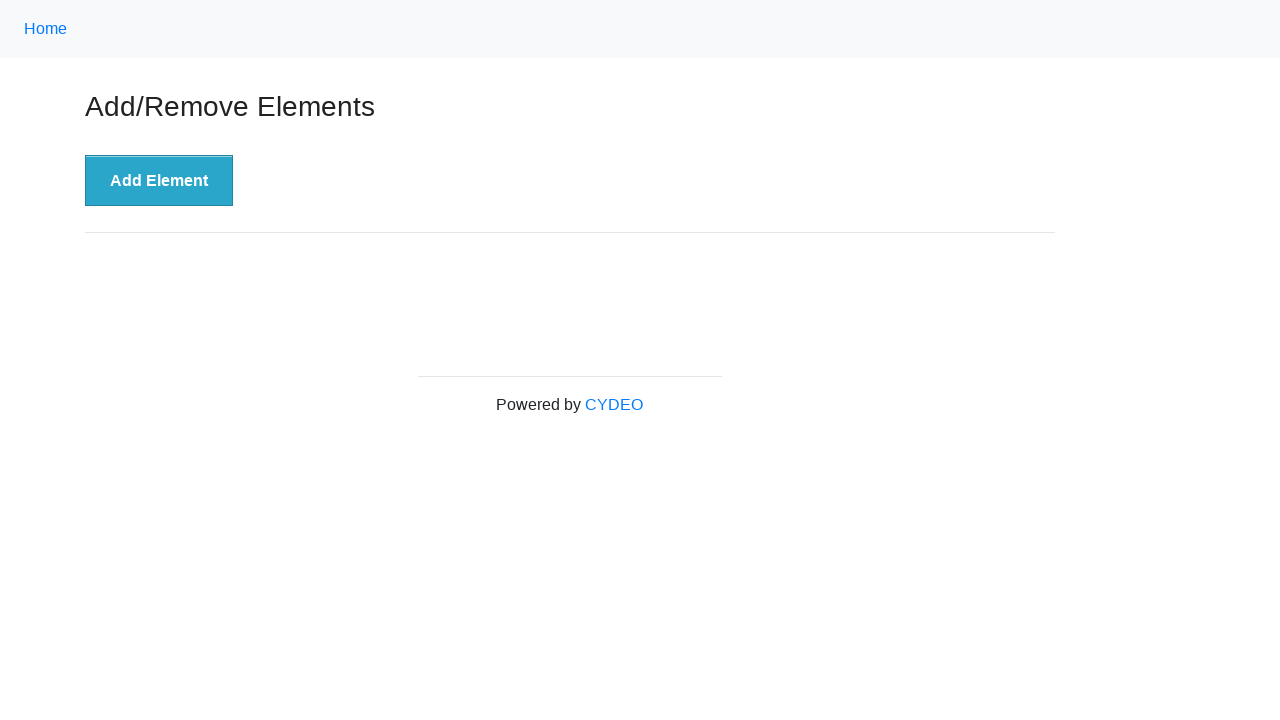